Tests switching to an iframe by name and accessing elements within it

Starting URL: https://demoqa.com/frames

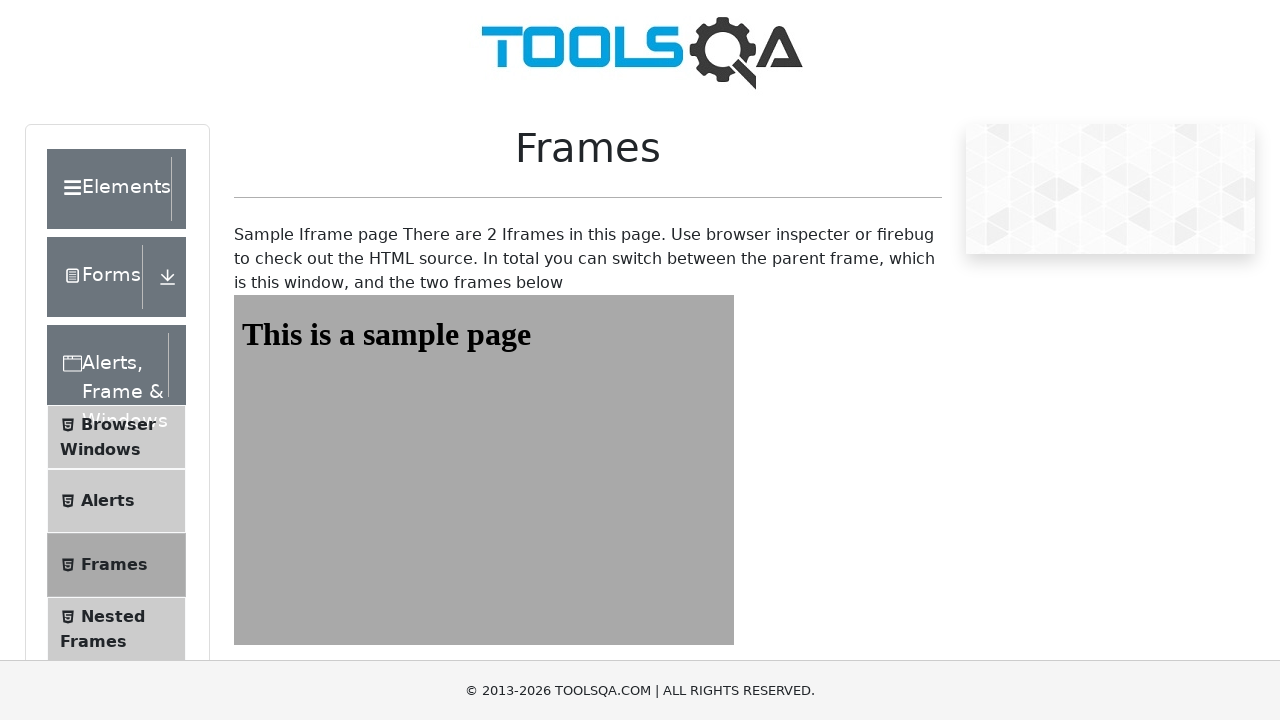

Navigated to https://demoqa.com/frames
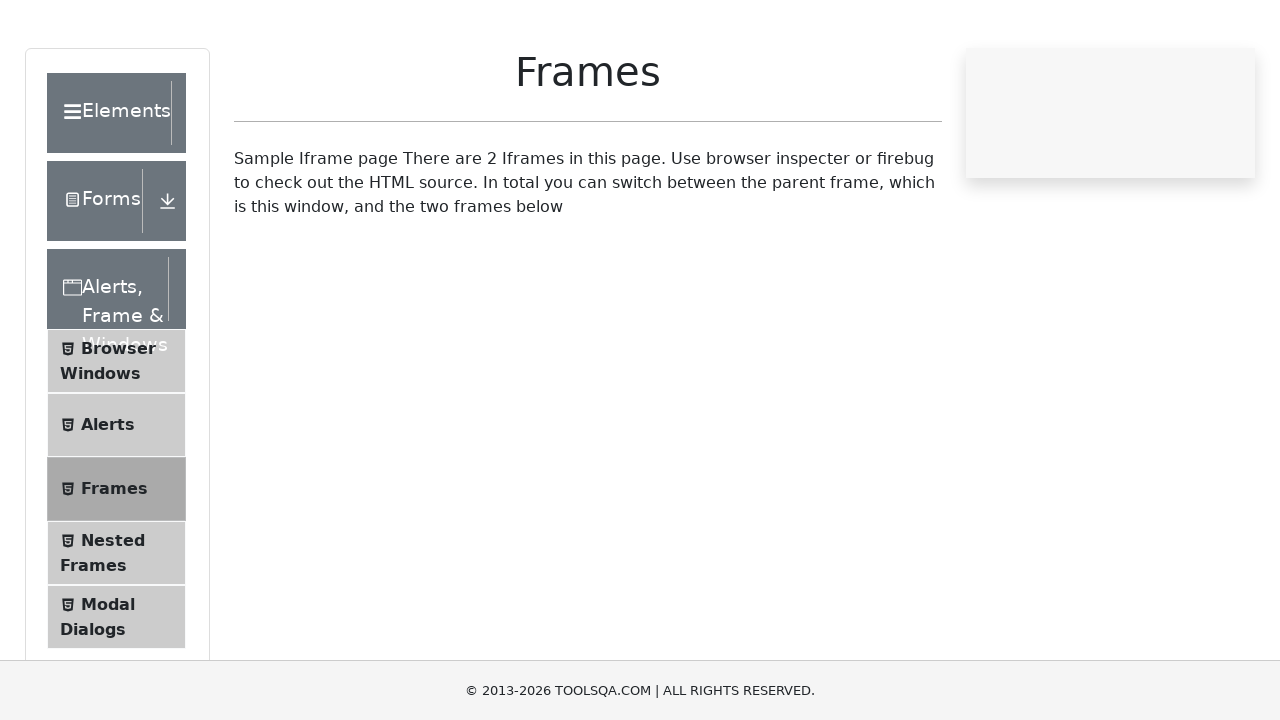

Switched to iframe with name 'frame1'
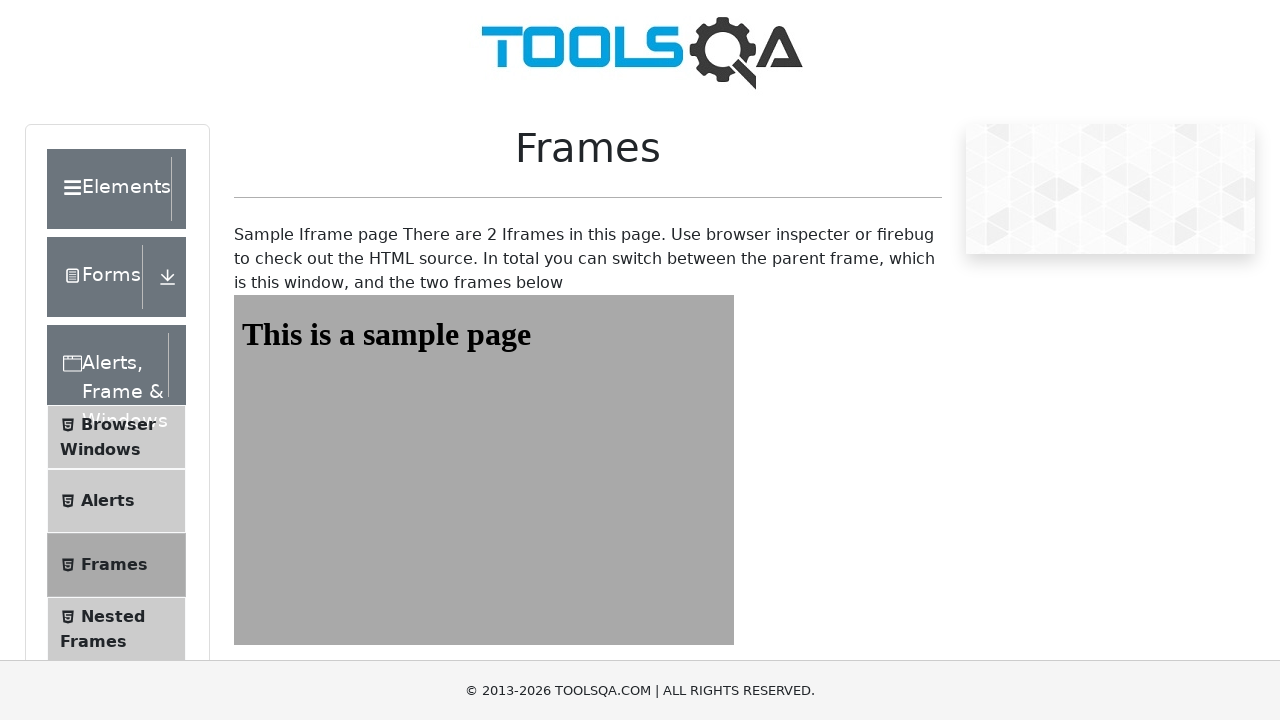

Retrieved text content from #sampleHeading element in iframe: 'This is a sample page'
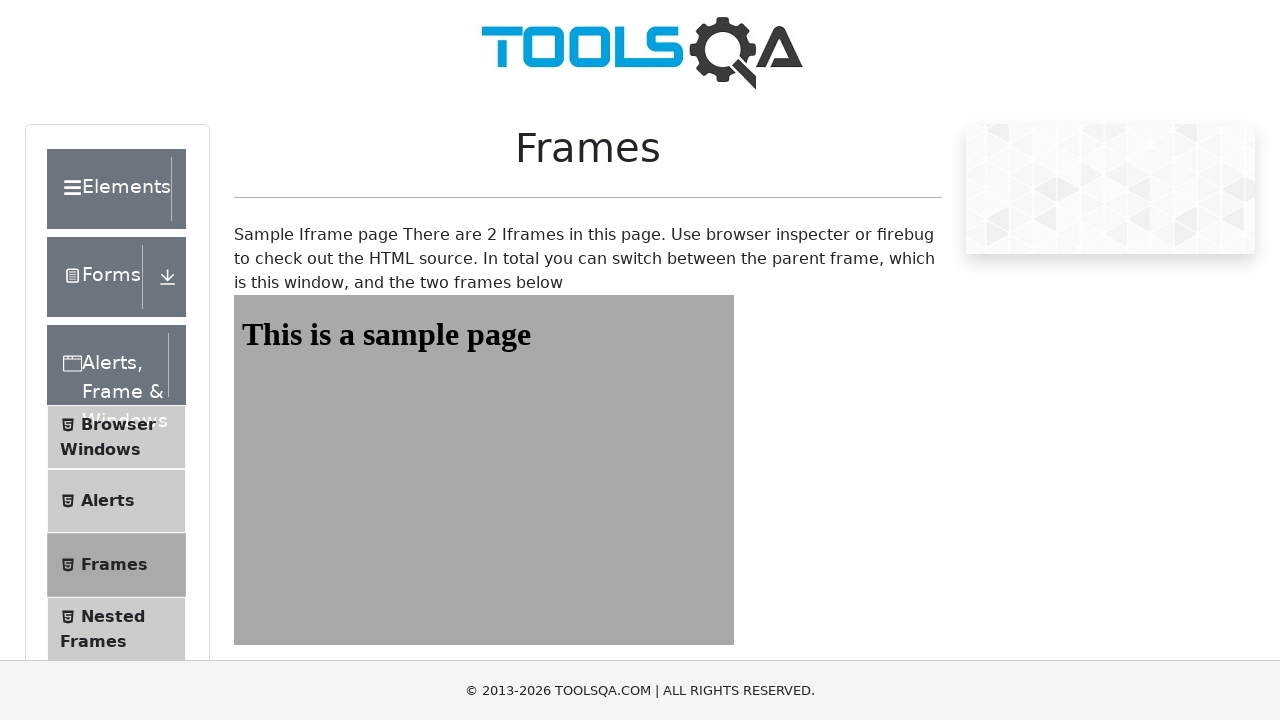

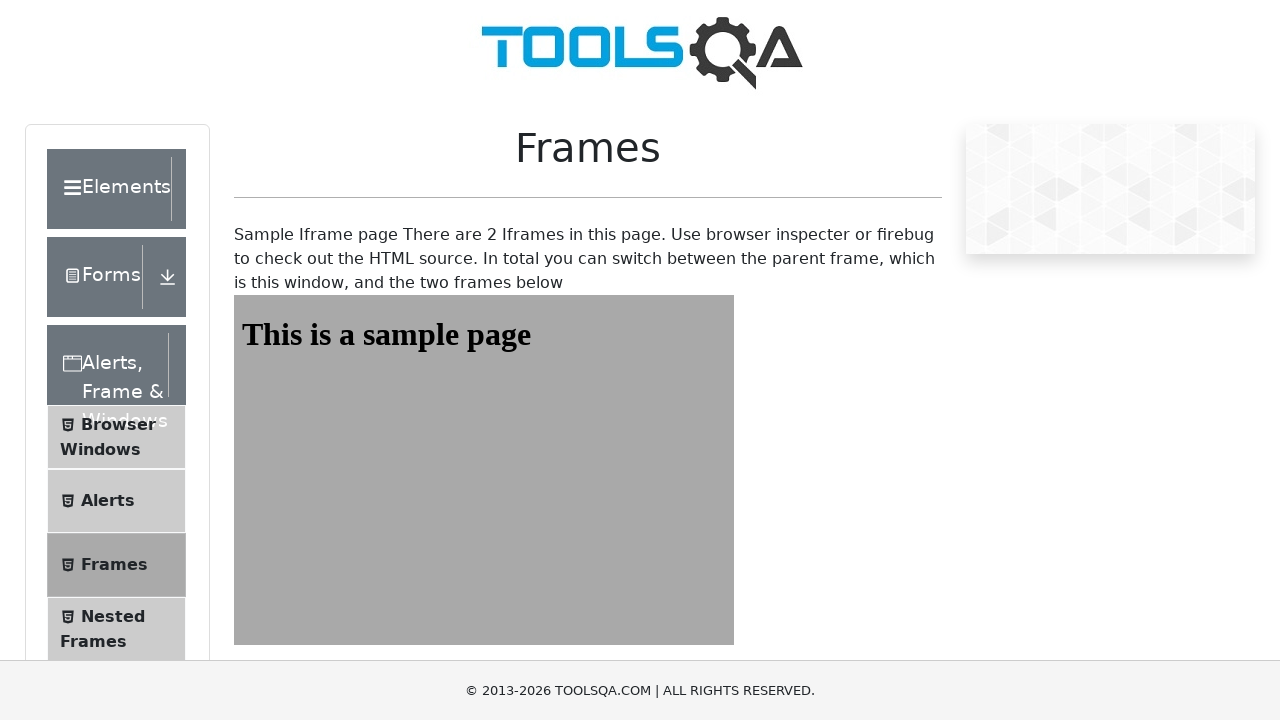